Tests that footer elements including logo and buttons are displayed on the page

Starting URL: https://only.digital/

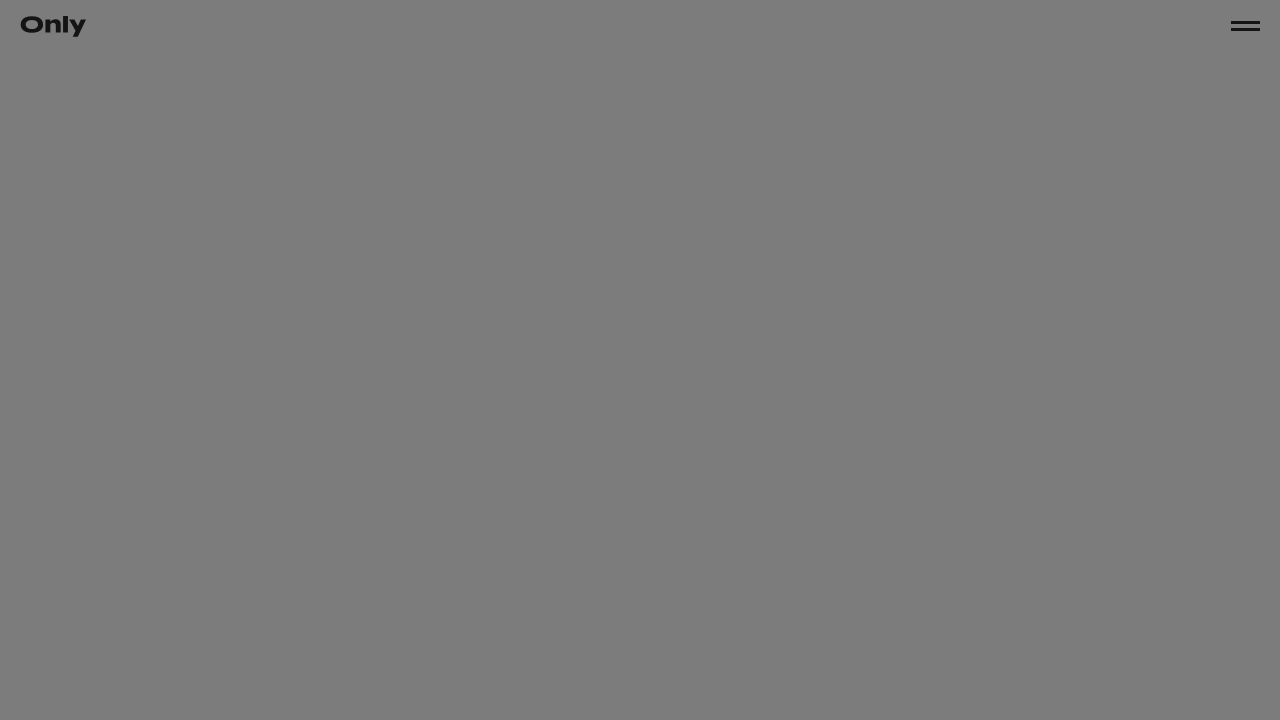

Footer element became visible
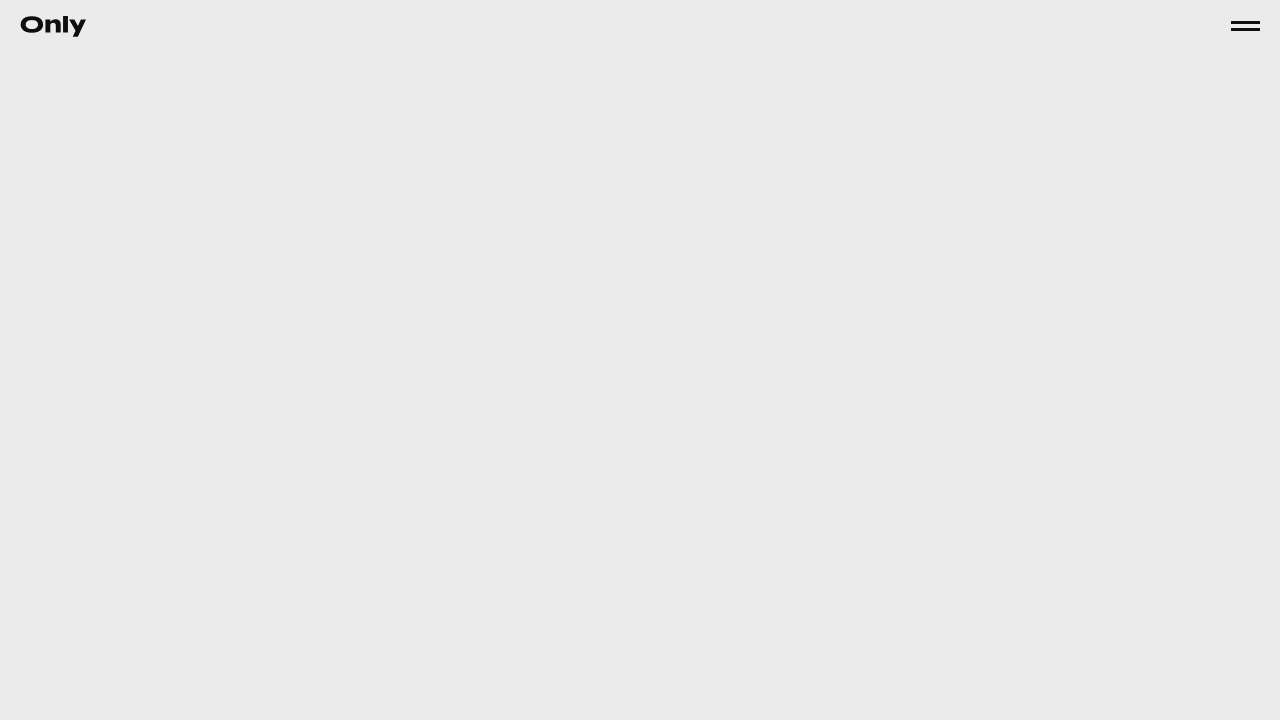

Located footer element
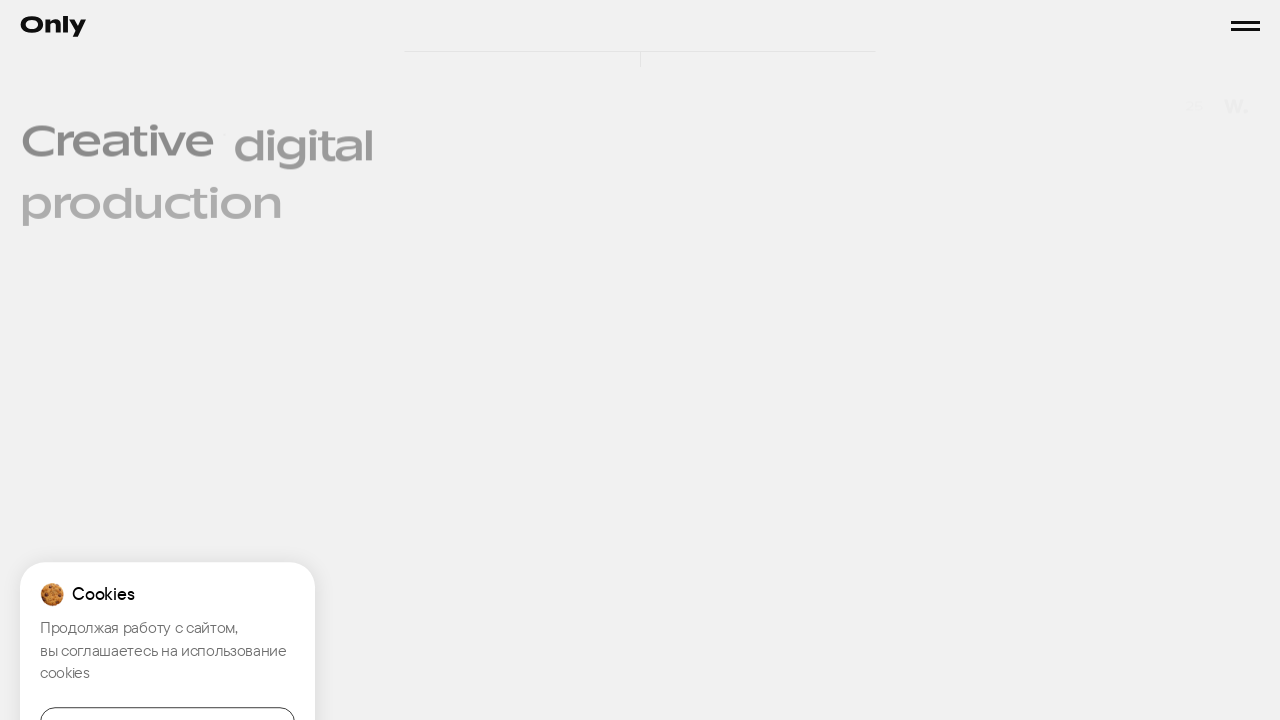

Asserted footer is visible
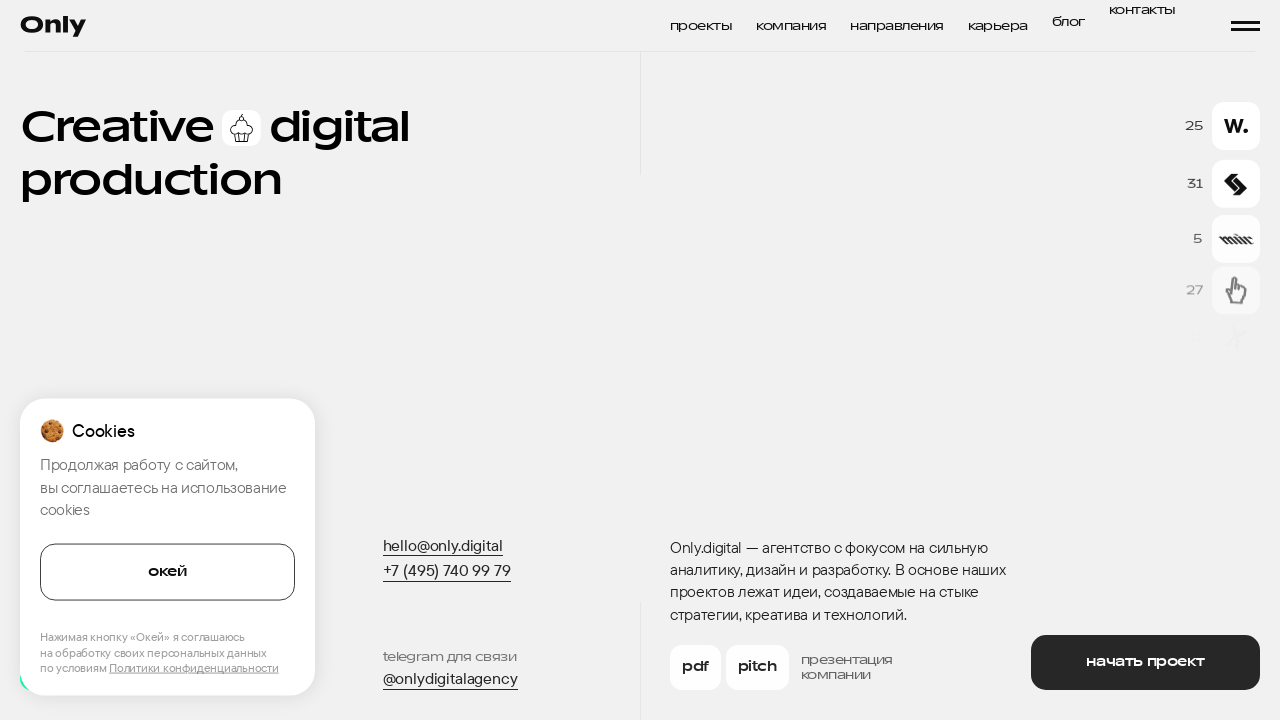

Located footer logo element
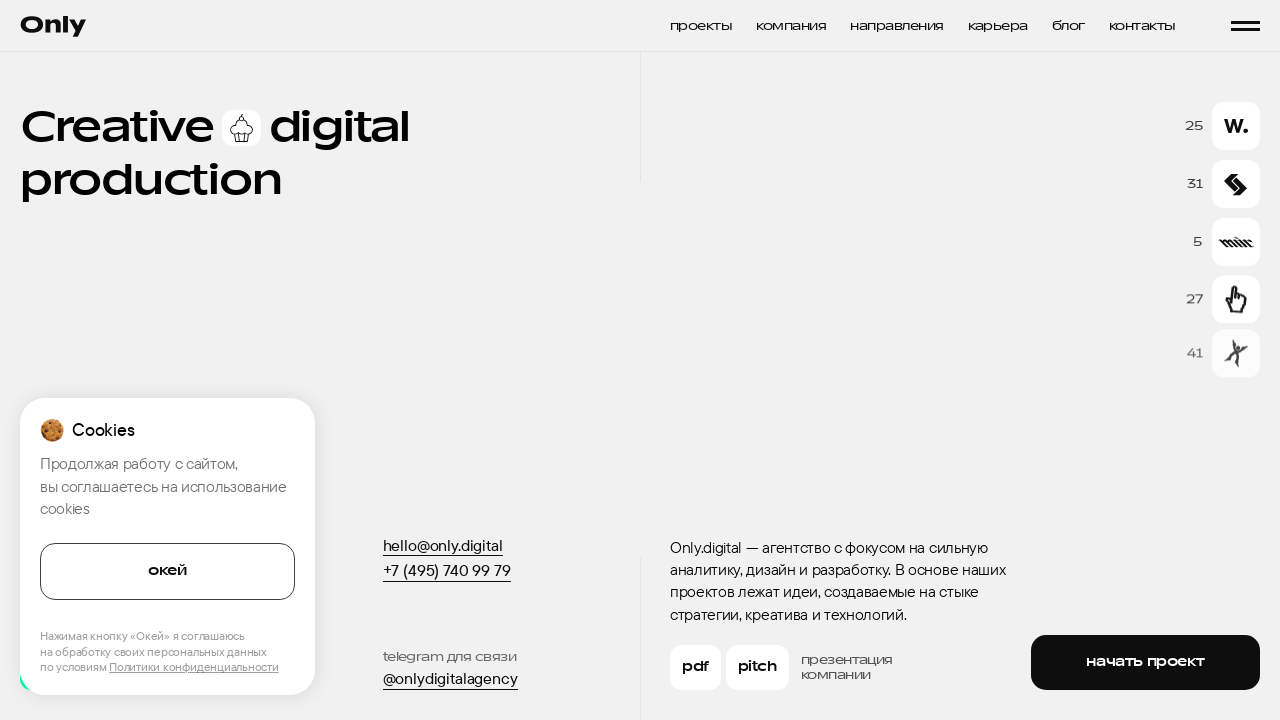

Footer logo became visible
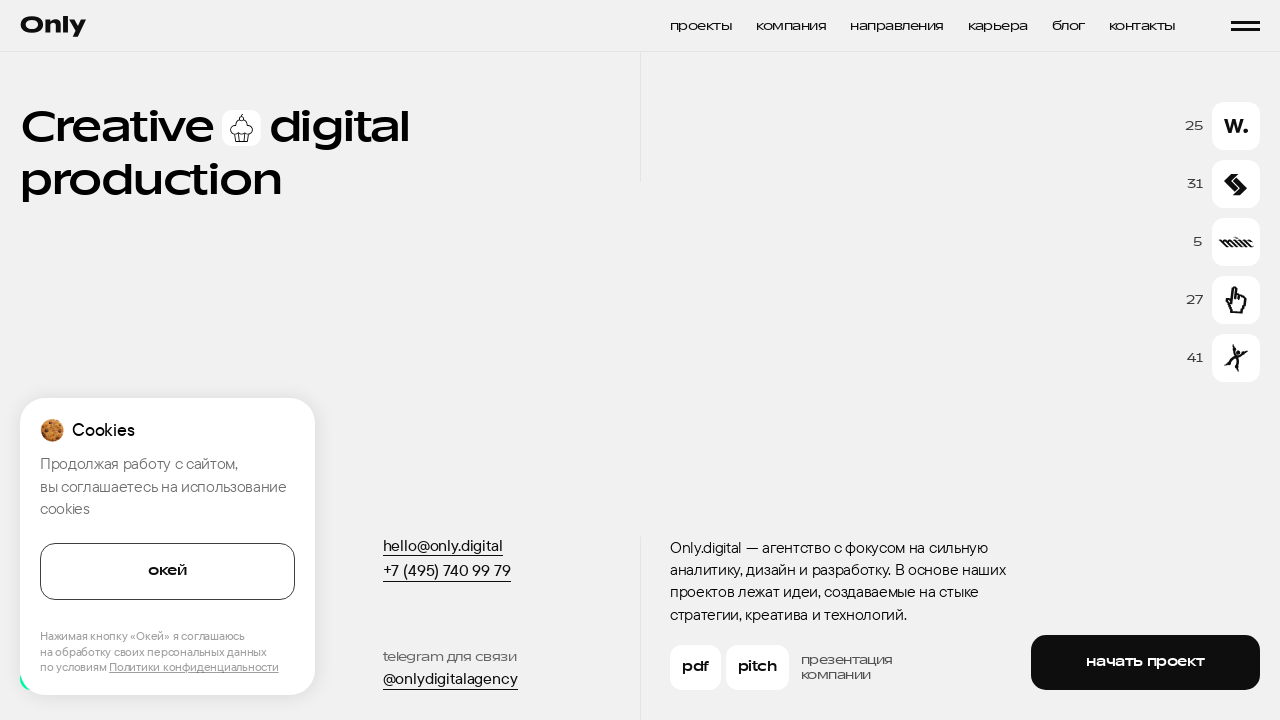

Asserted footer logo is visible
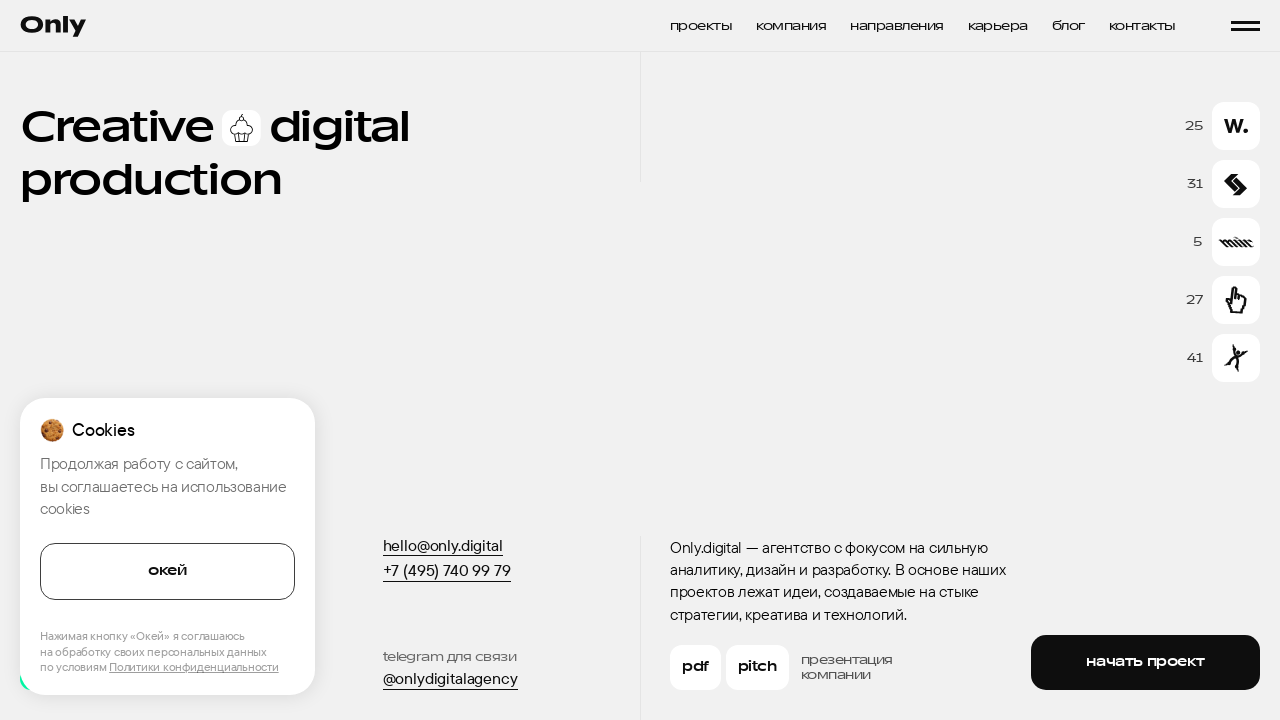

Located first button in footer
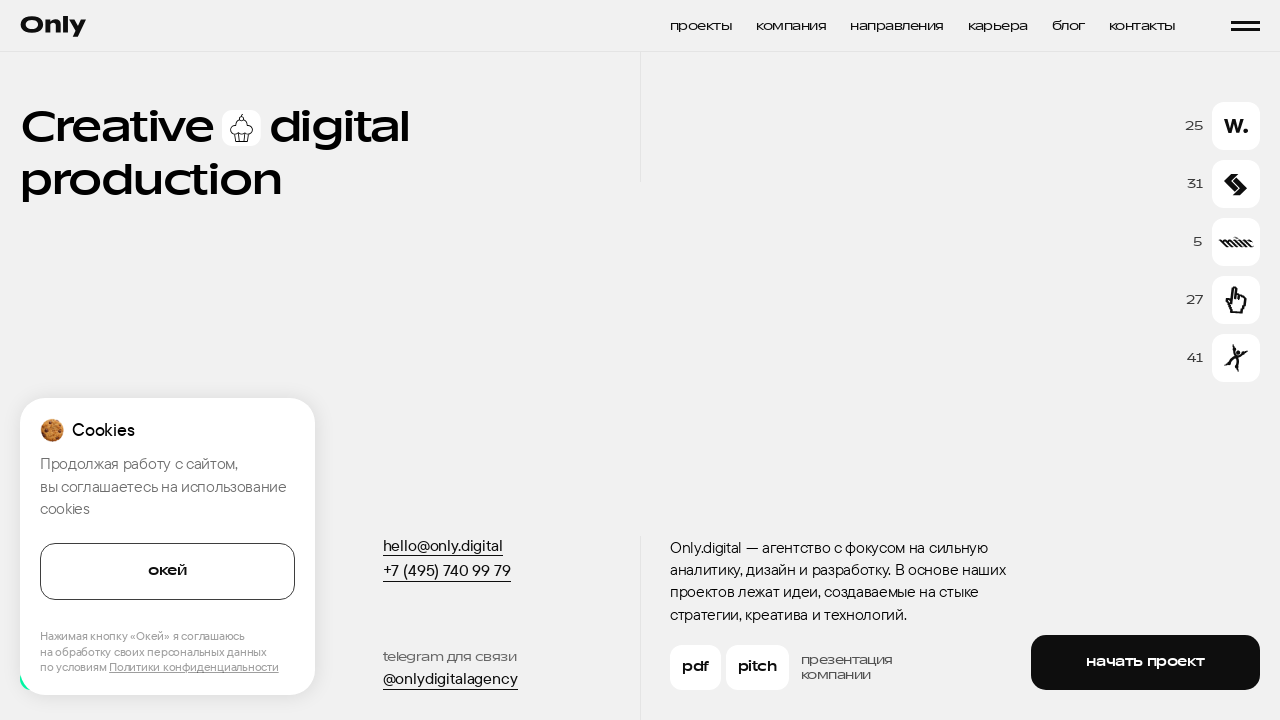

Button element became visible
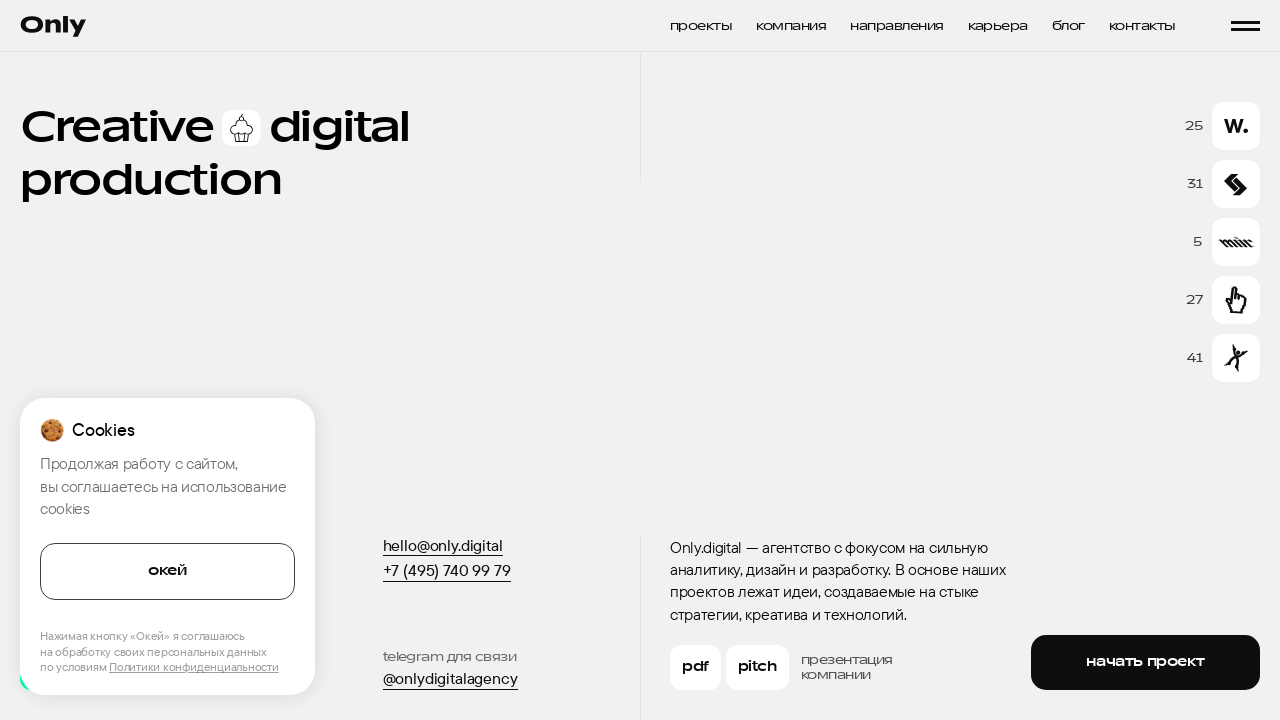

Asserted footer button is visible
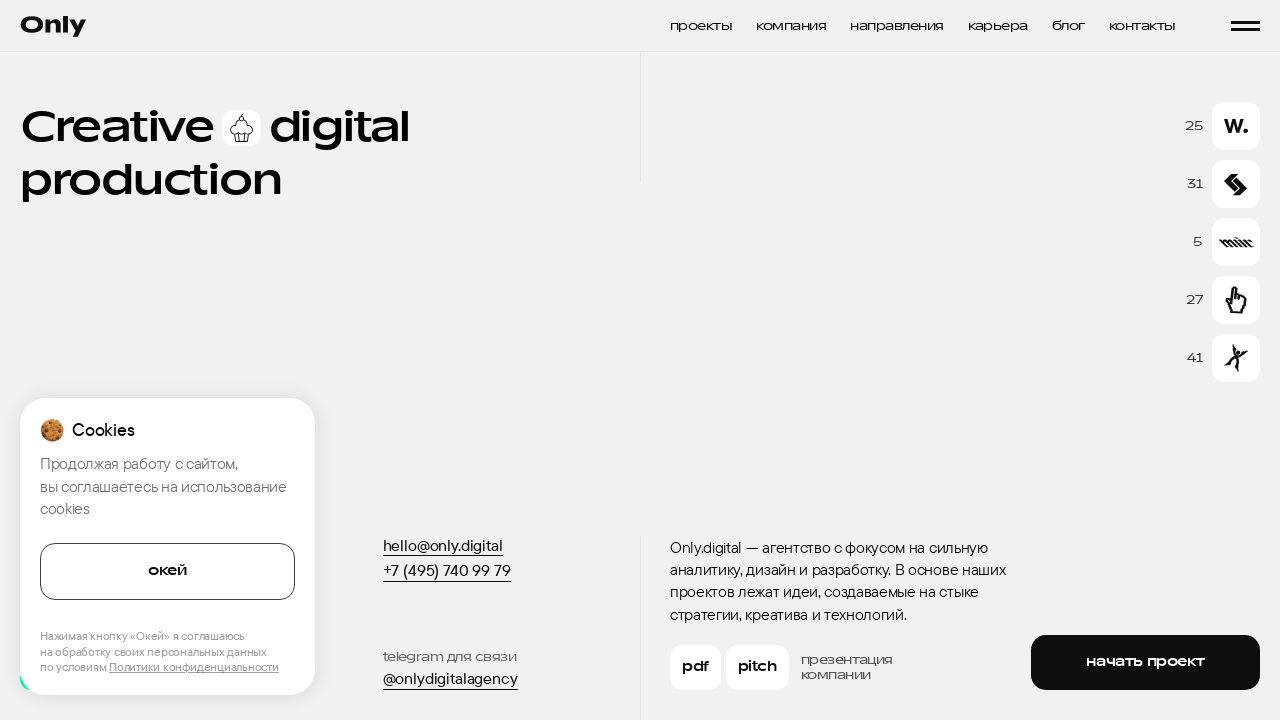

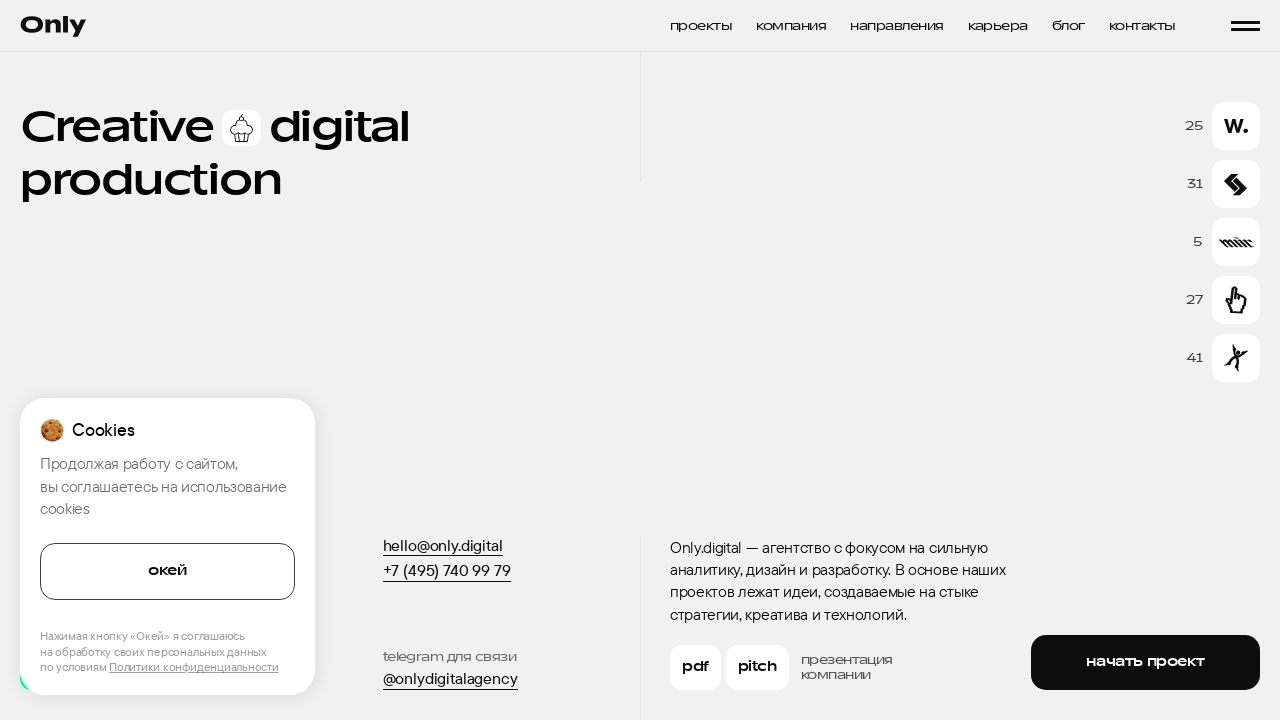